Tests date picker functionality by clearing the input and entering a specific date

Starting URL: https://demoqa.com/date-picker

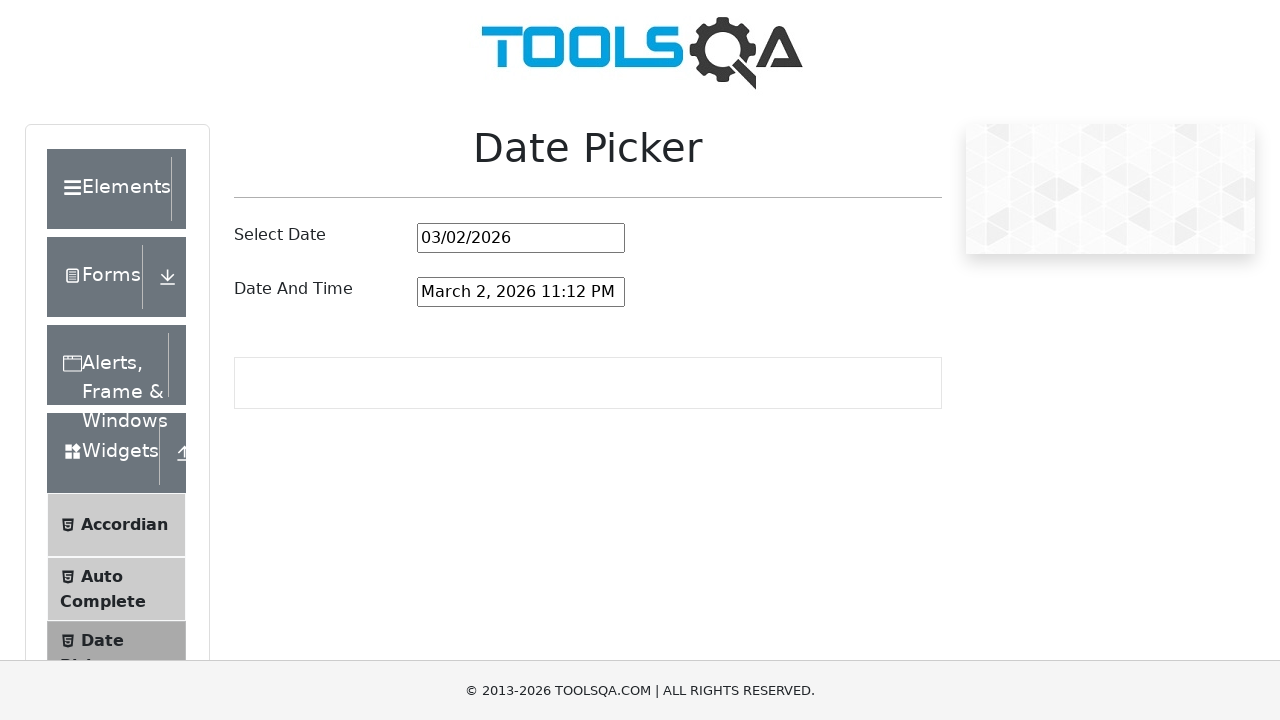

Clicked on date picker input field at (521, 238) on #datePickerMonthYearInput
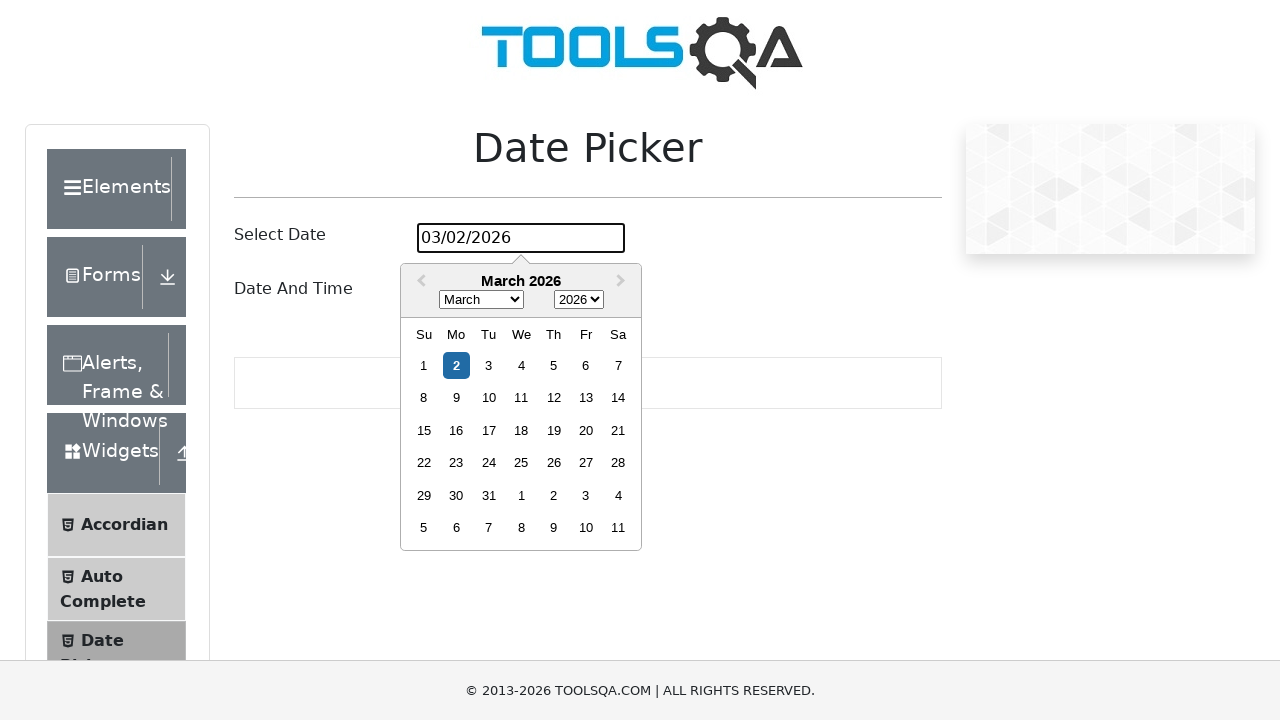

Cleared existing date value from input on #datePickerMonthYearInput
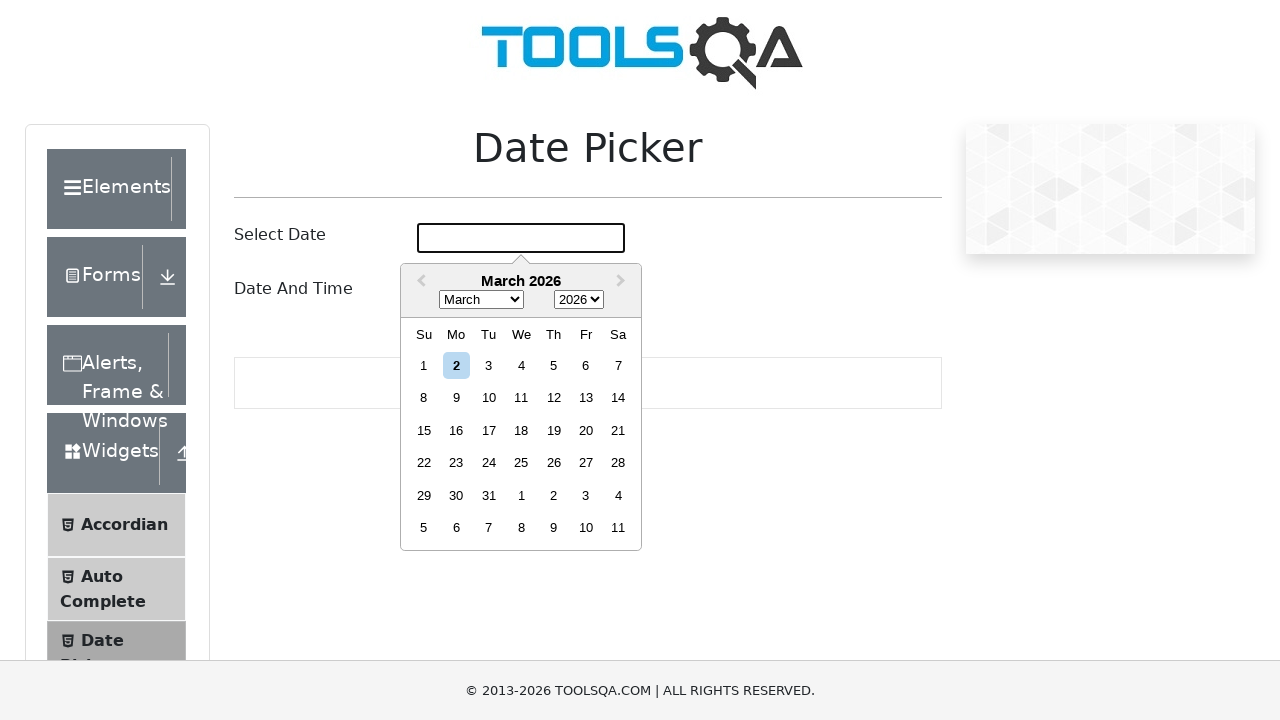

Entered date 04/14/2022 into date picker on #datePickerMonthYearInput
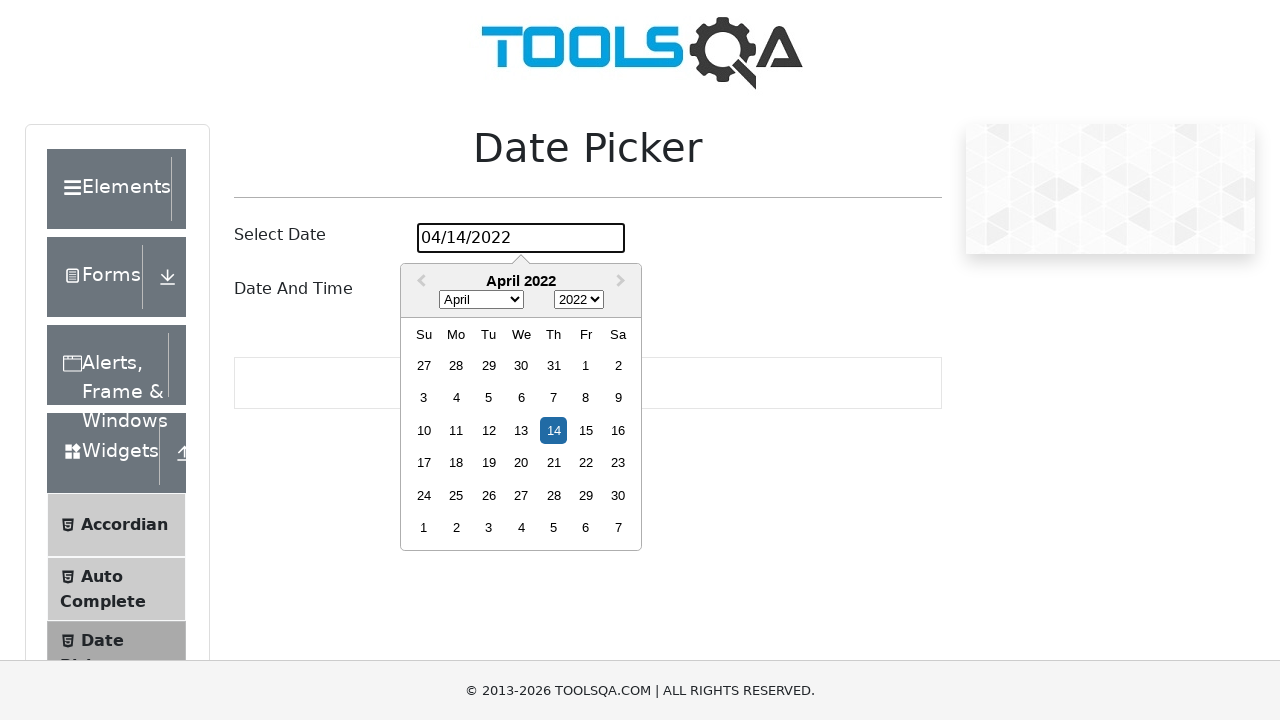

Pressed Enter to confirm date selection on #datePickerMonthYearInput
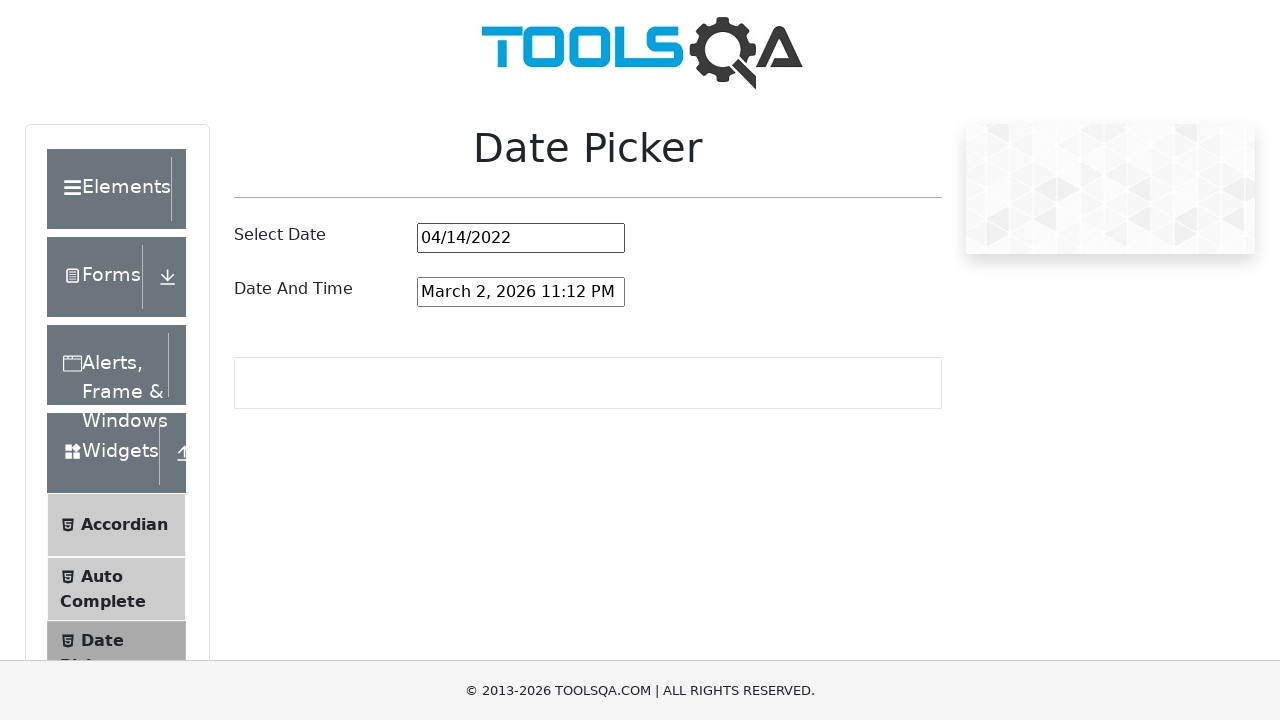

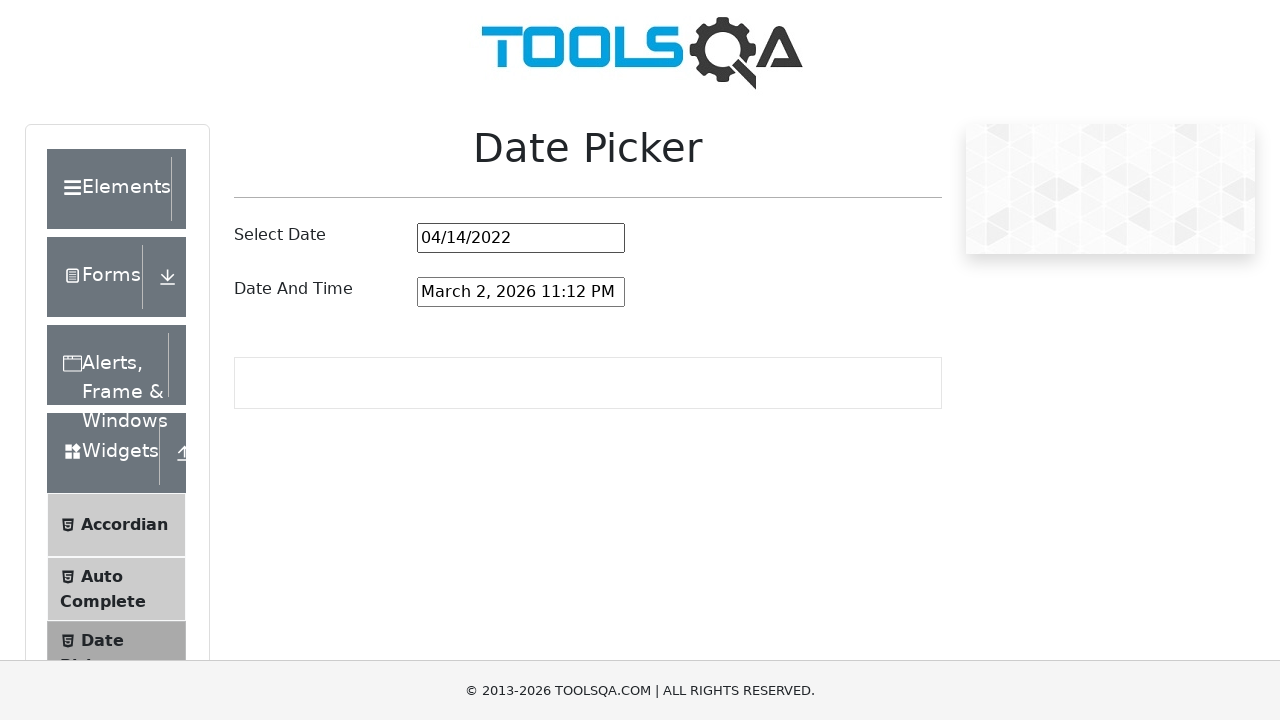